Navigates to Playwright documentation site, verifies the page title contains "Playwright", clicks on a navigation link, and verifies navigation to the Installation page.

Starting URL: https://playwright.dev

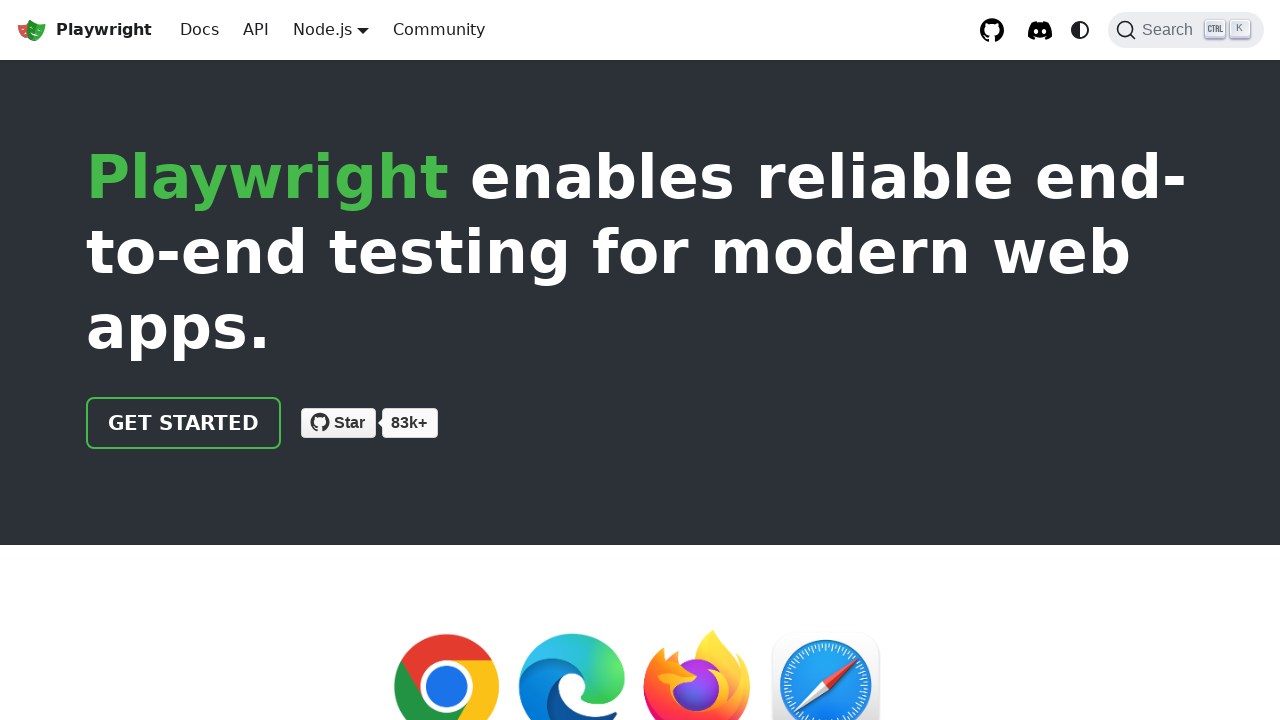

Verified page title contains 'Playwright'
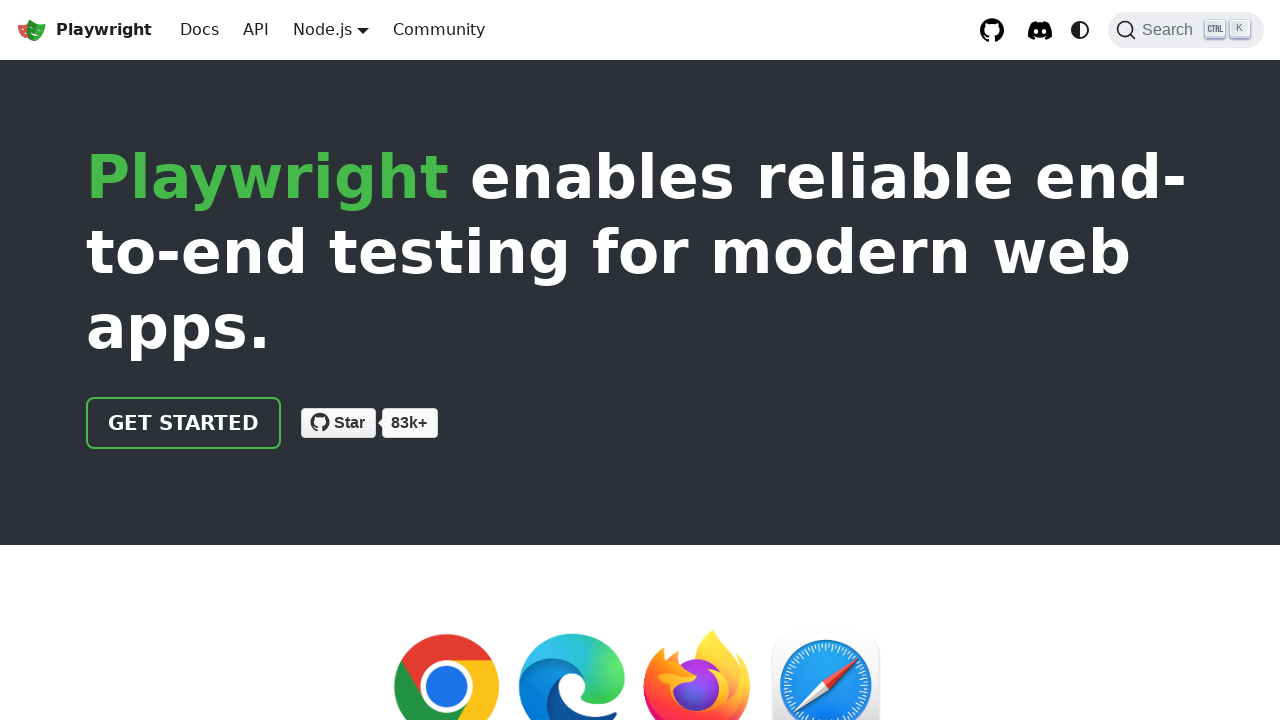

Clicked navigation link to Get Started / Docs at (184, 423) on xpath=//html/body/div/div[2]/header/div/div/a
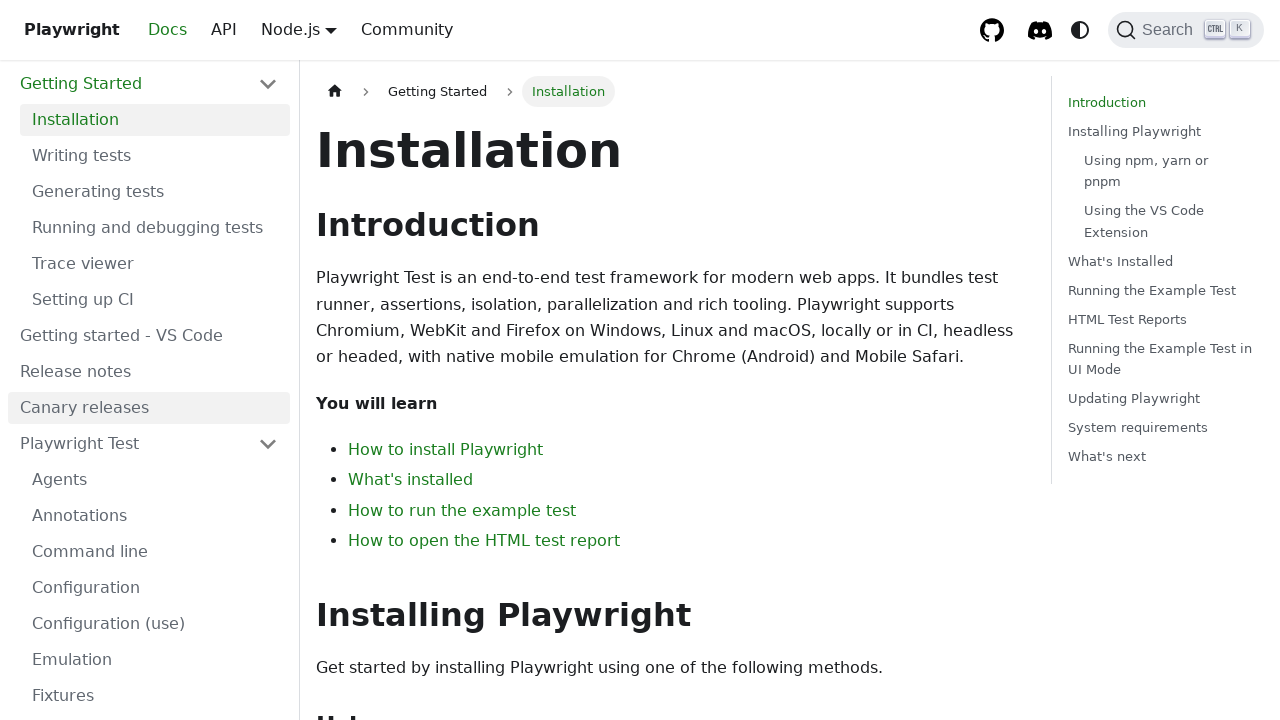

Verified navigation to Installation page - title is 'Installation | Playwright'
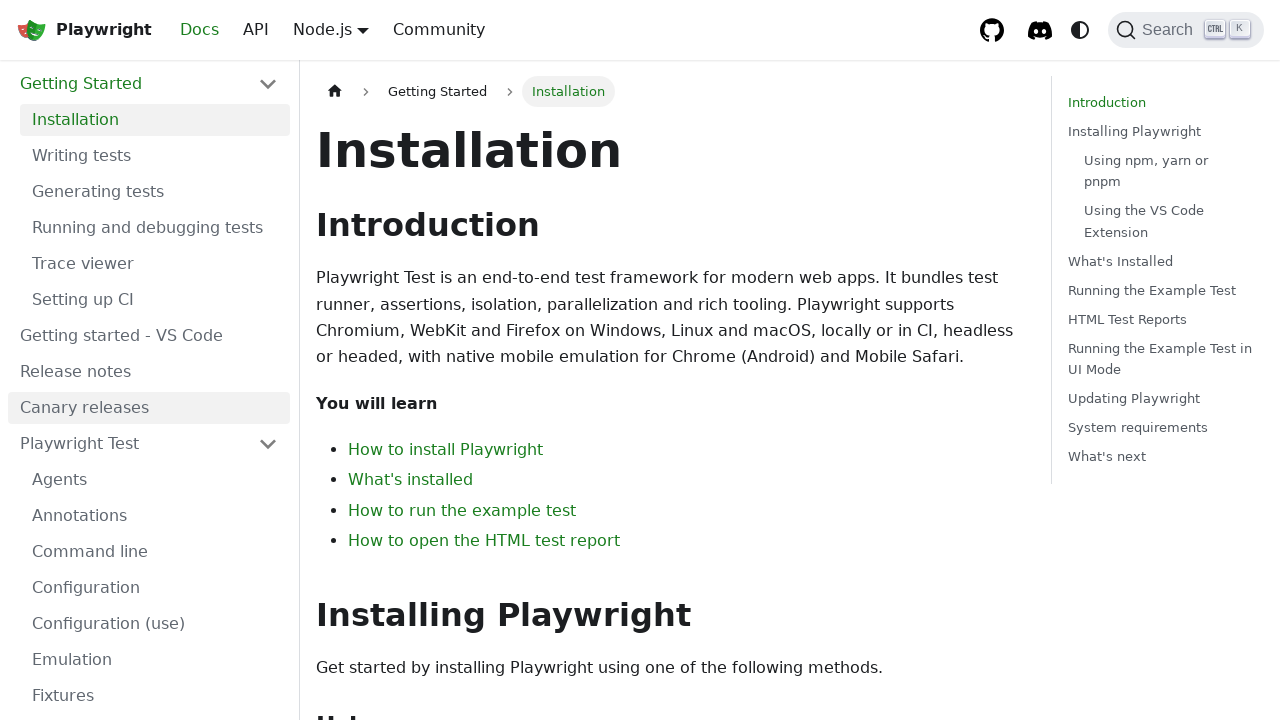

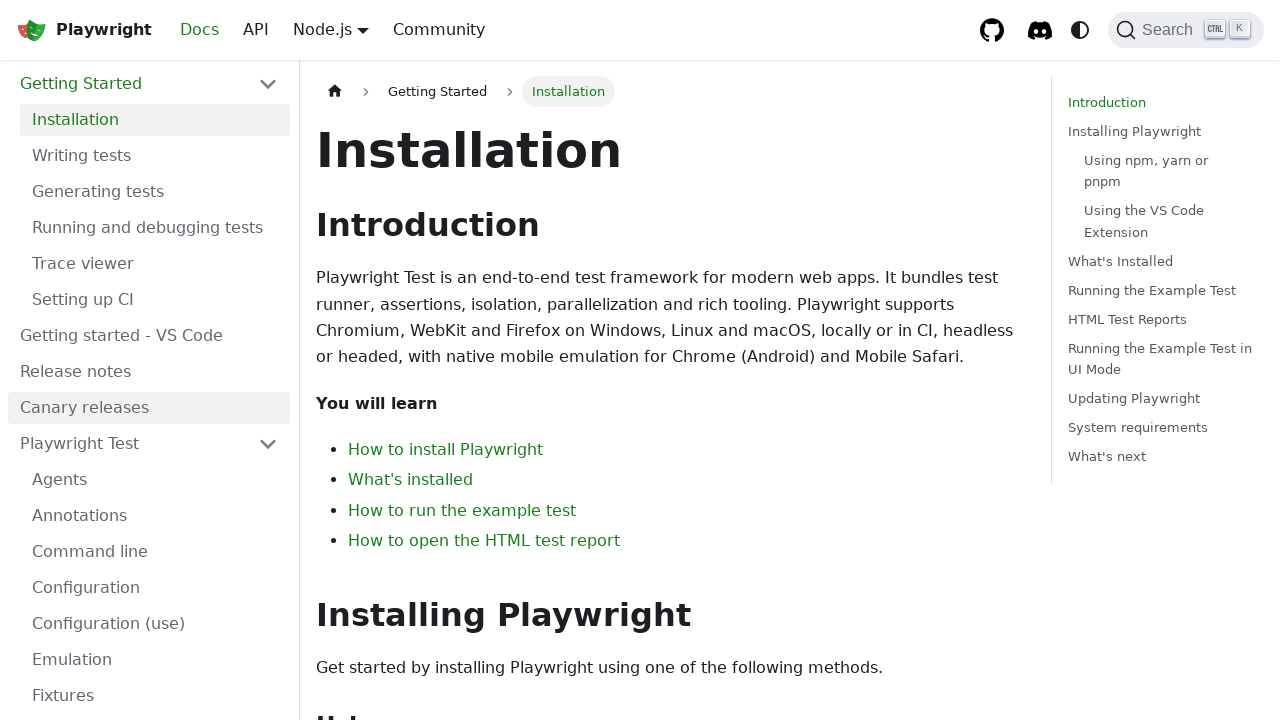